Navigates to an HTML forms page (forms11 - likely dropdown/select elements) and verifies the page loads correctly.

Starting URL: https://echoecho.com/htmlforms11.htm

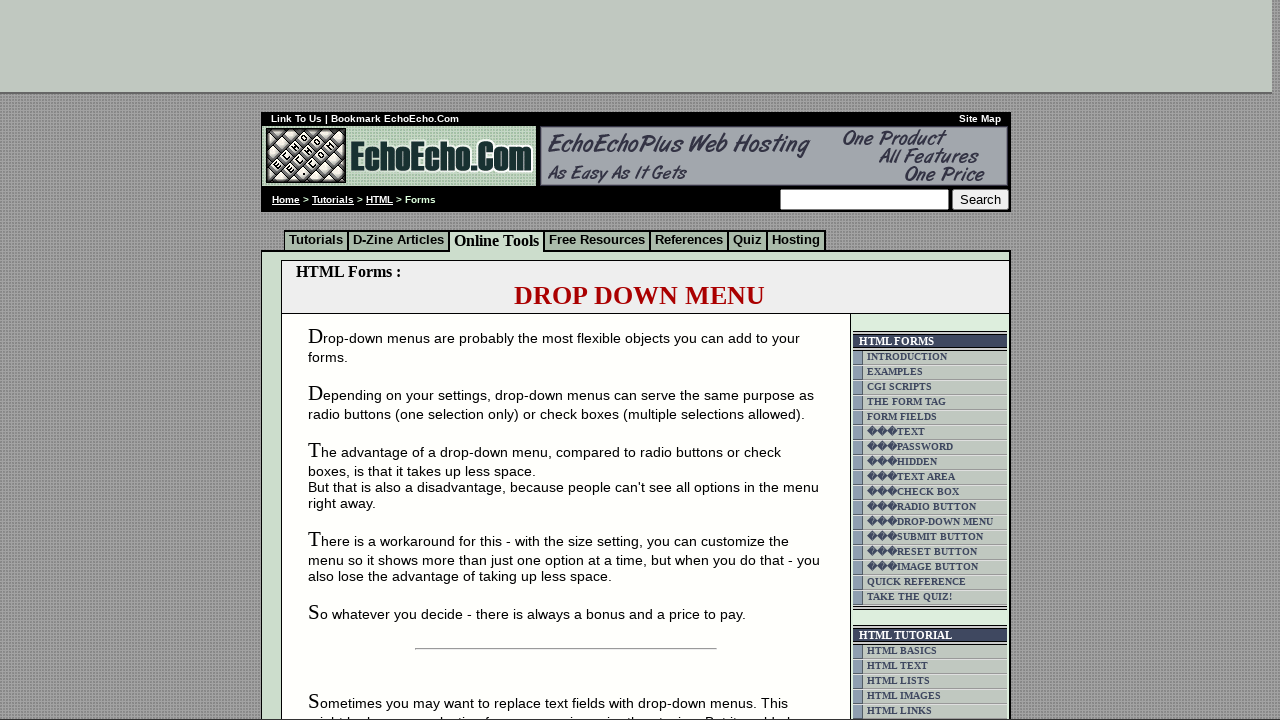

Set viewport size to 1920x1080
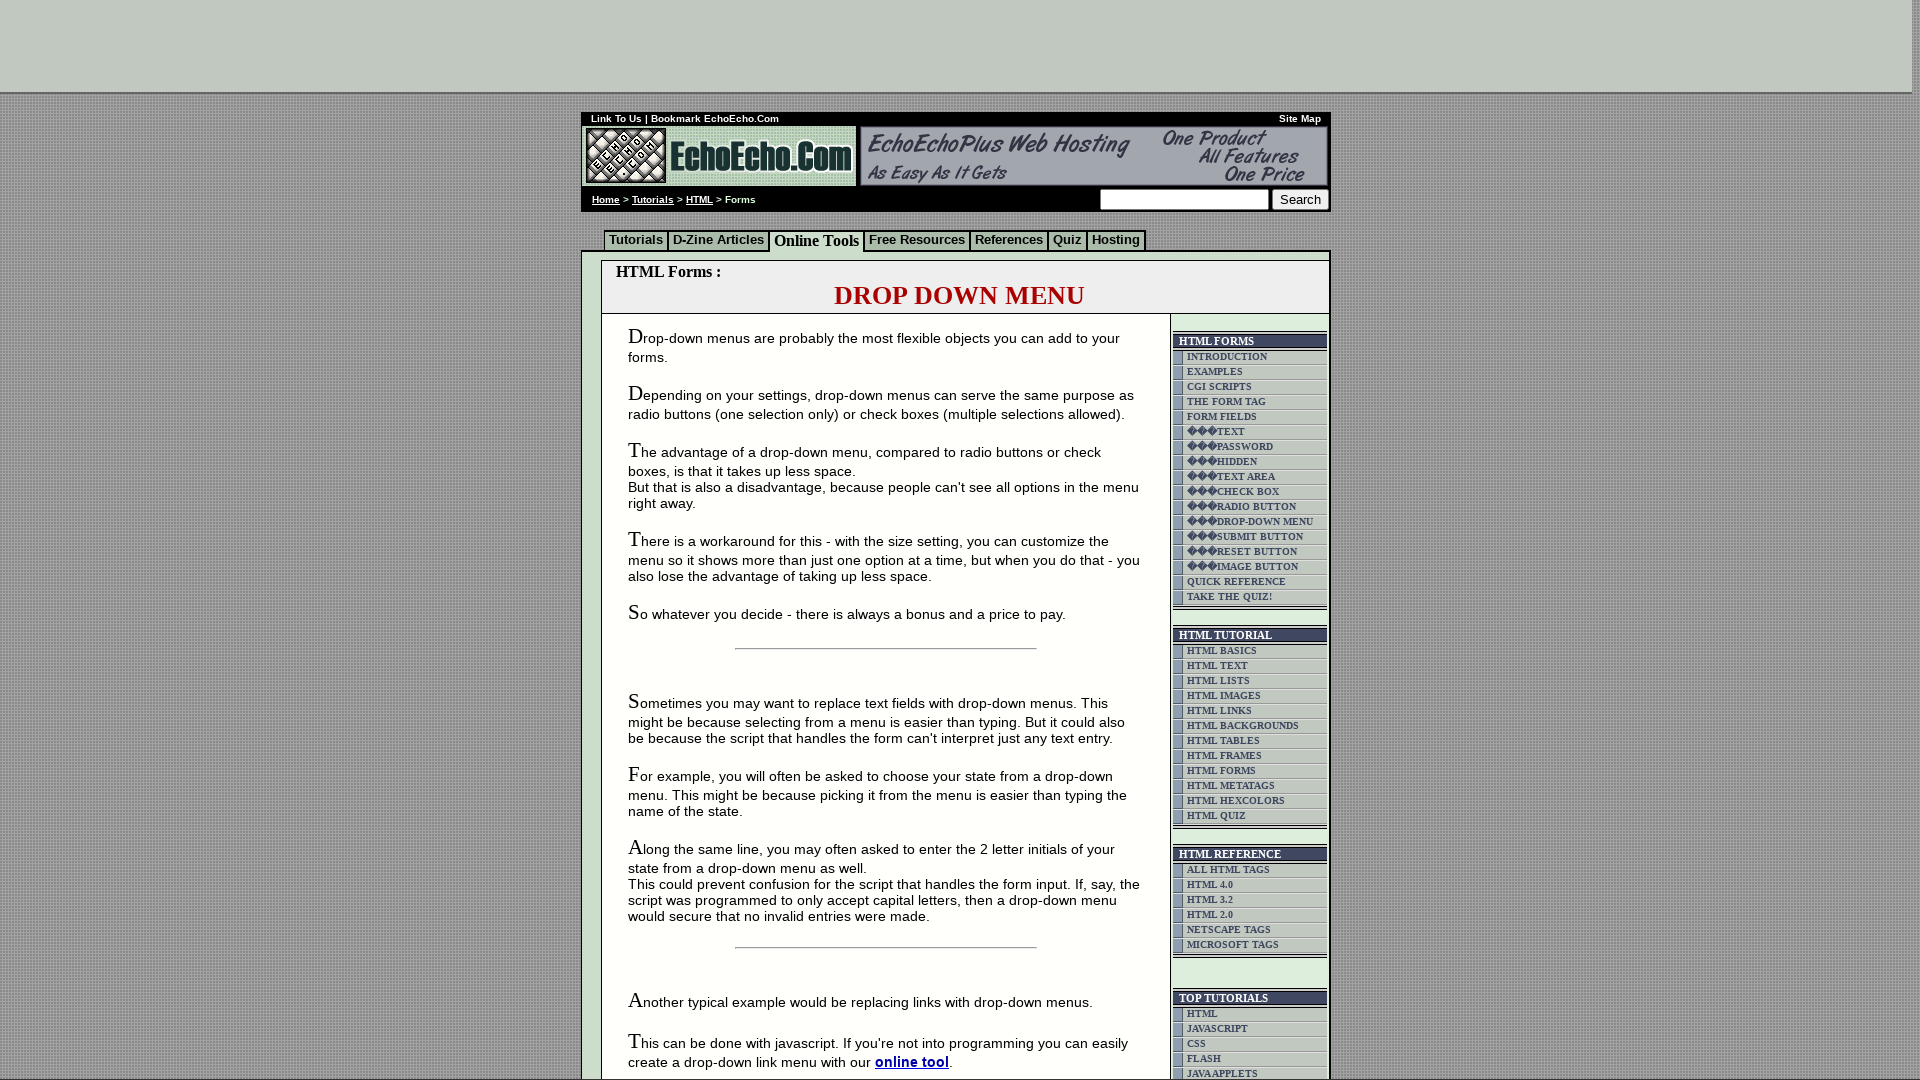

Page DOM content loaded successfully
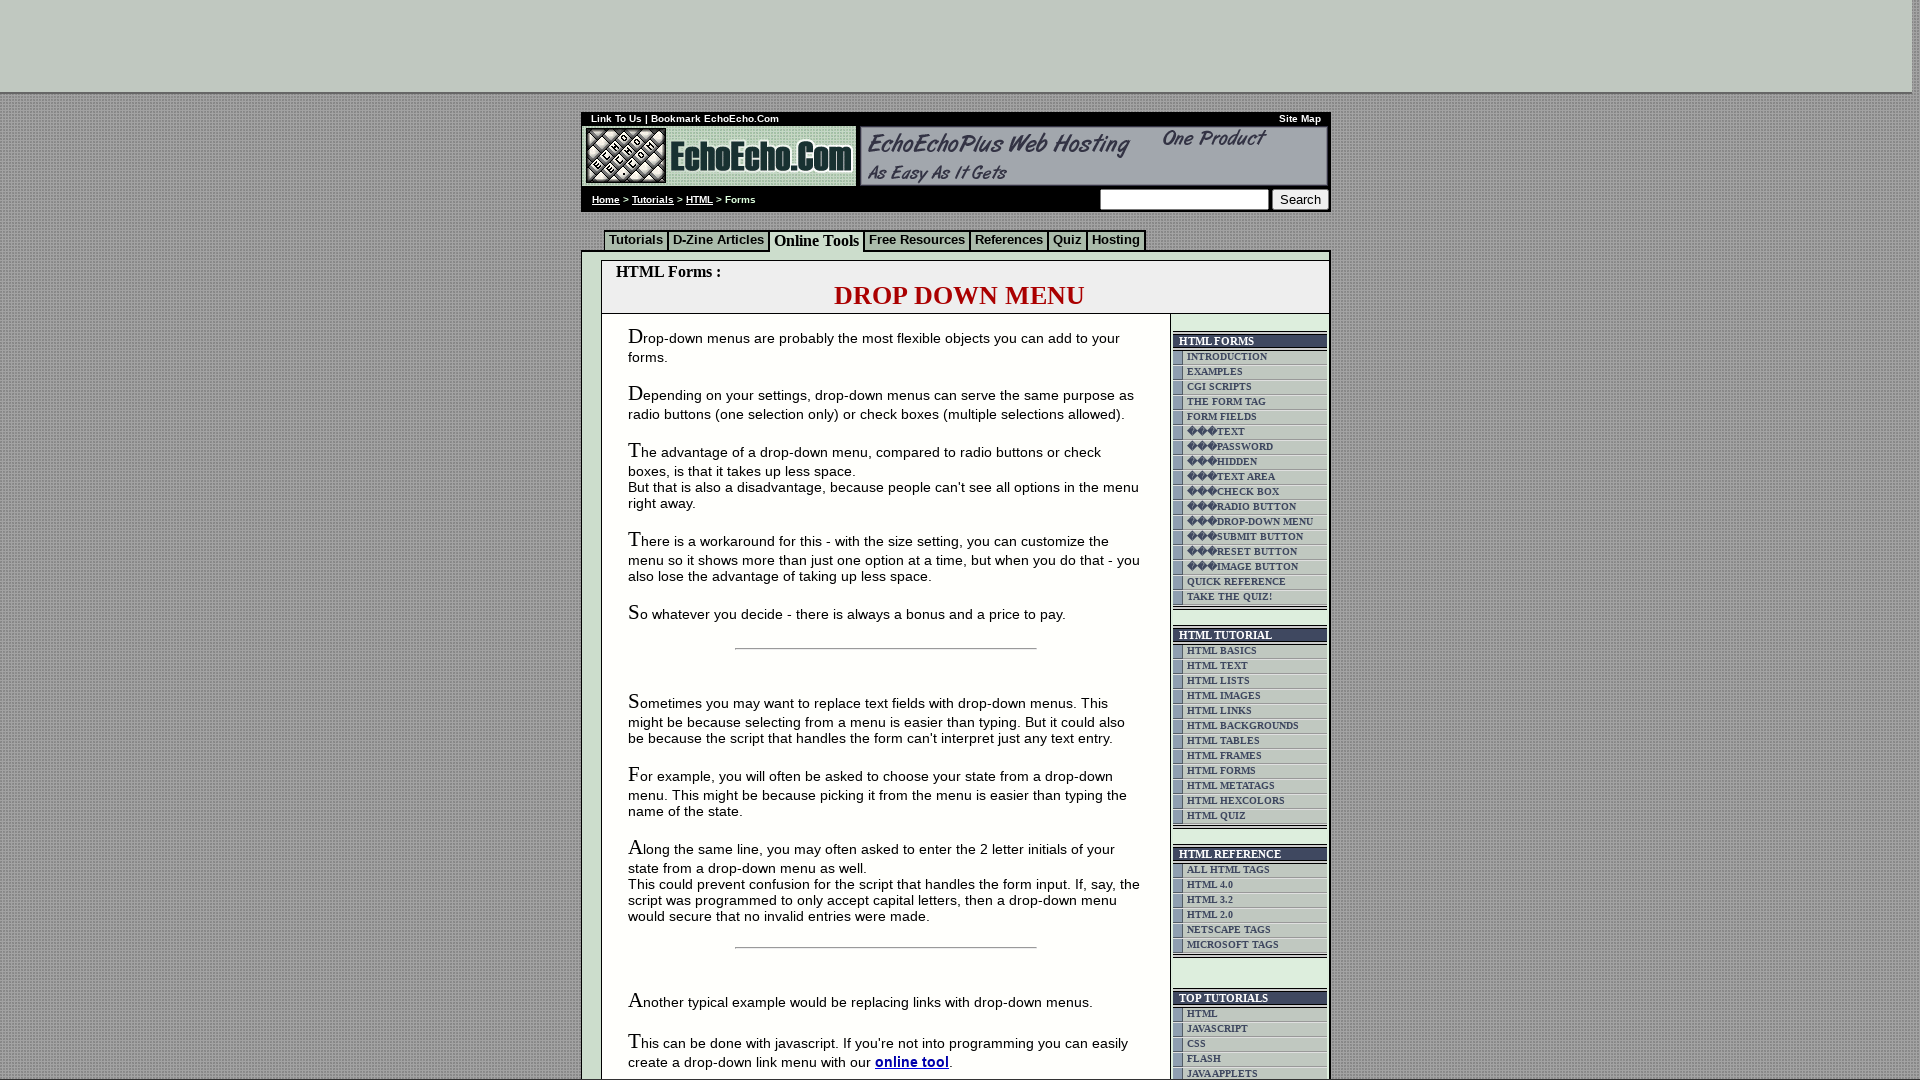

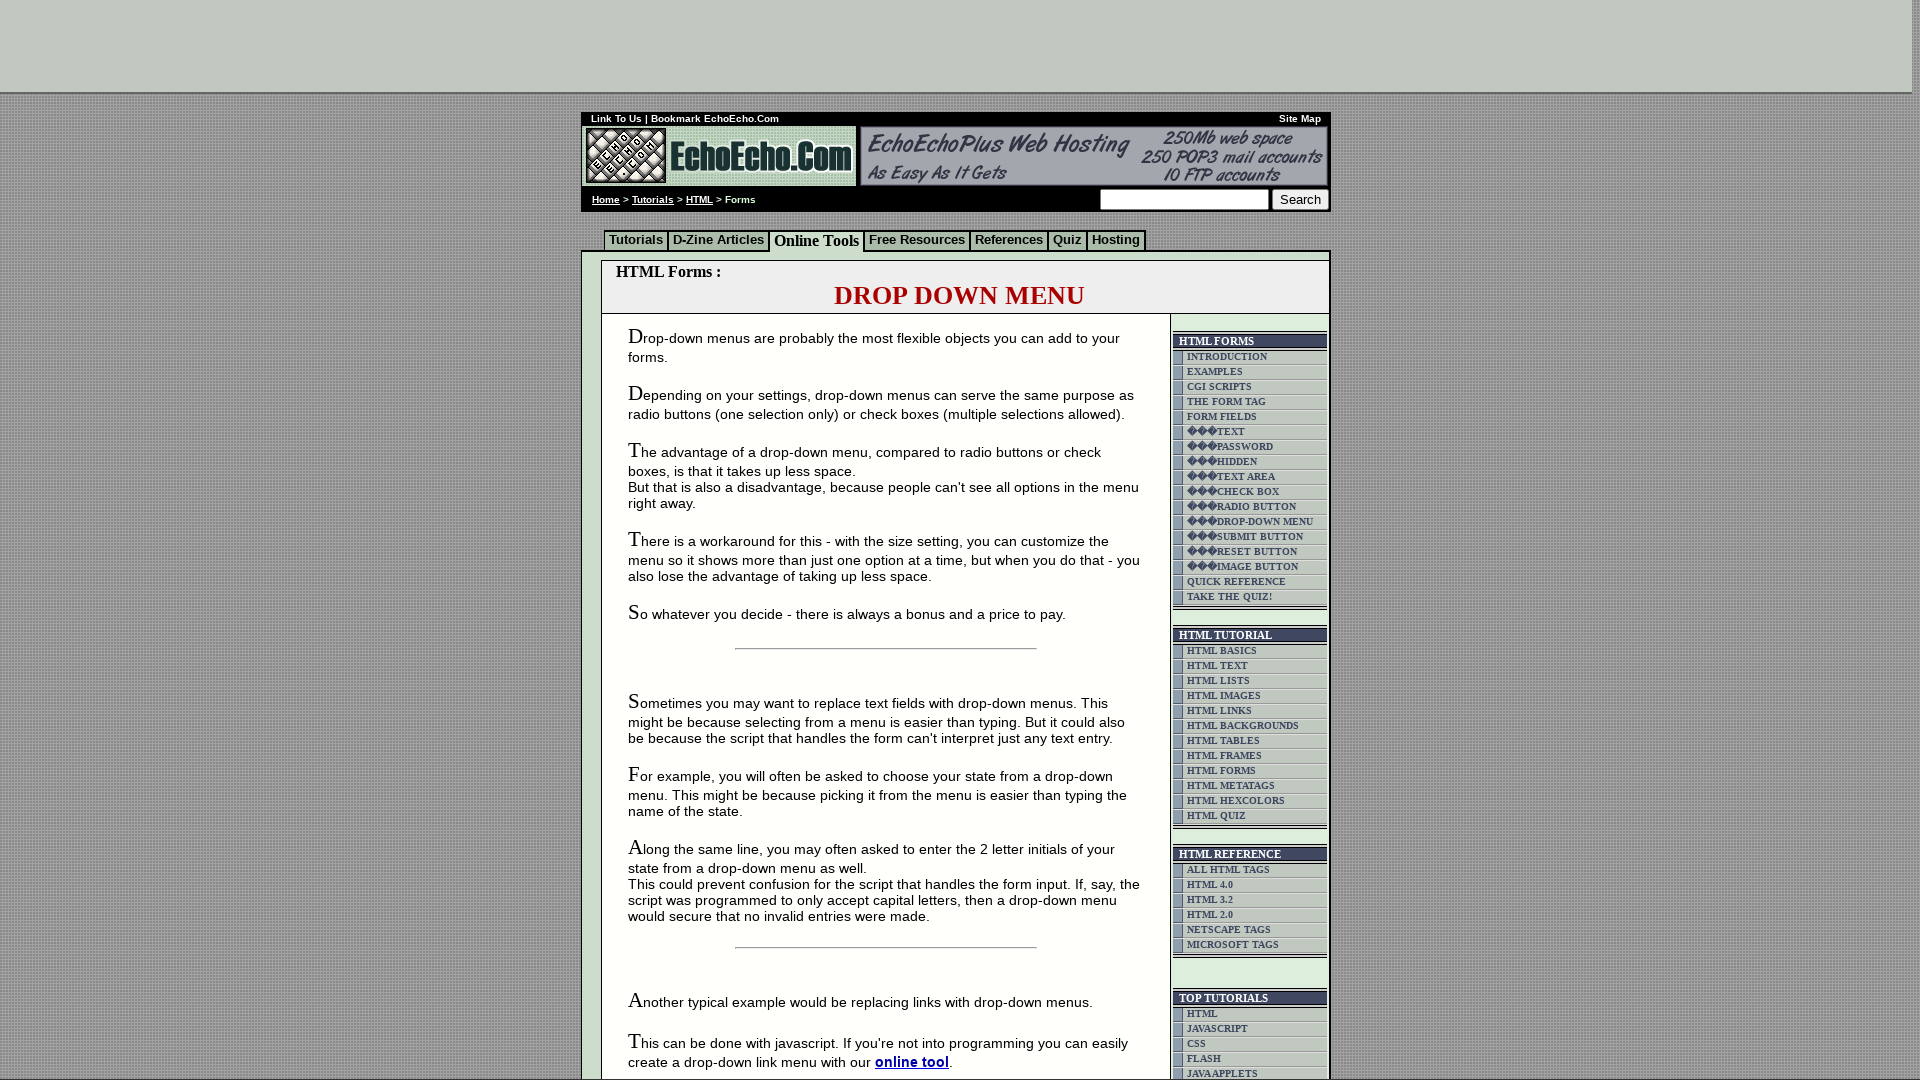